Tests opting out of A/B tests by forging an opt-out cookie on the target page, verifying the heading changes from A/B test variants to "No A/B Test" after refreshing.

Starting URL: http://the-internet.herokuapp.com/abtest

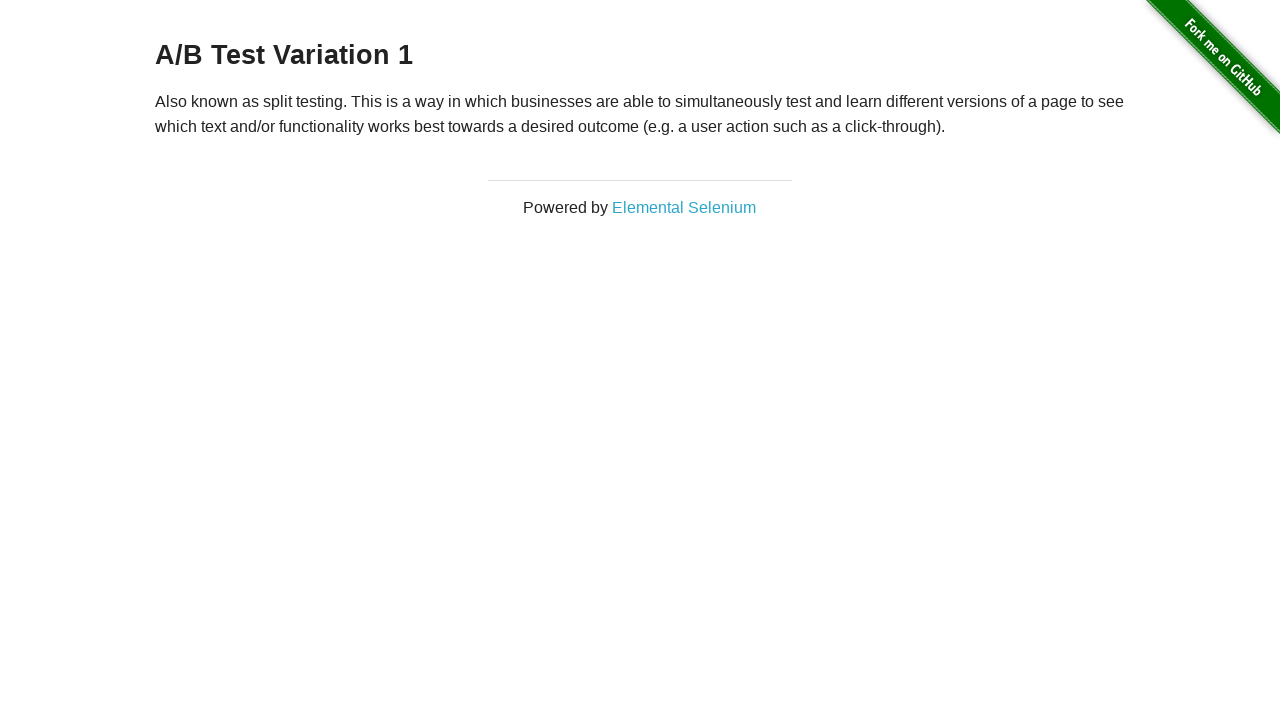

Retrieved heading text from A/B test page
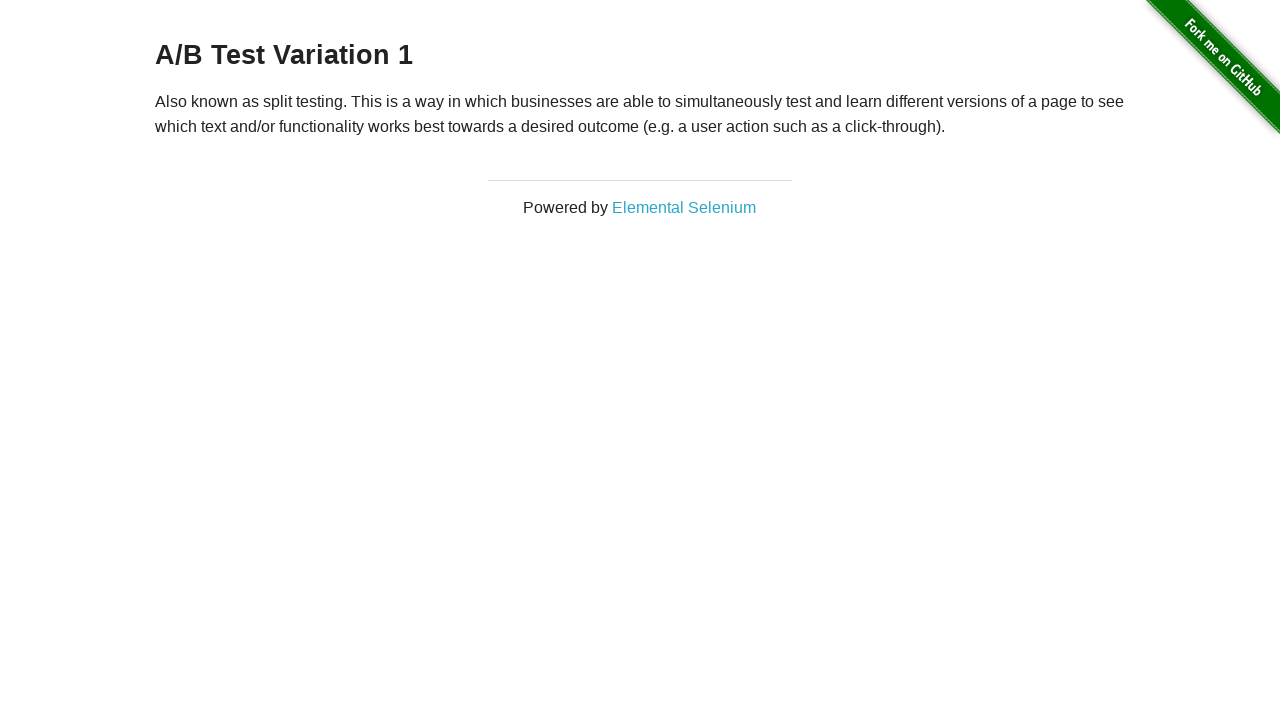

Verified heading is one of the A/B test variants
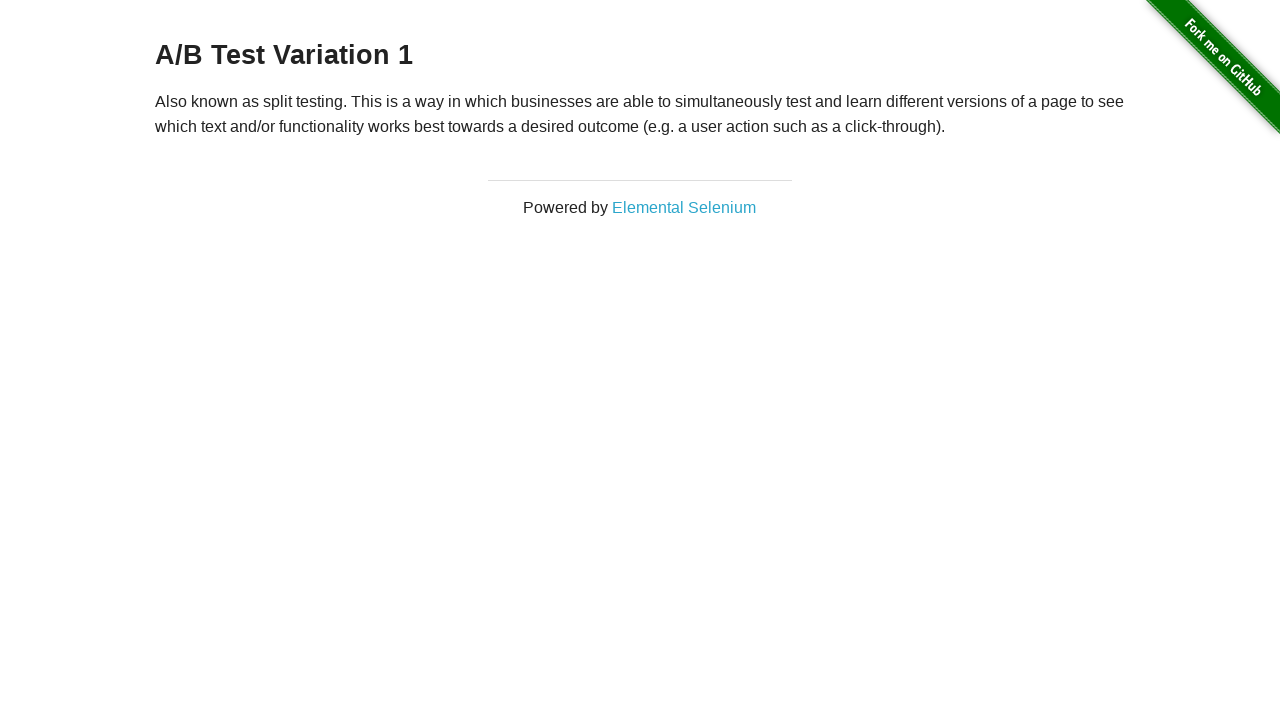

Added optimizelyOptOut cookie to opt out of A/B tests
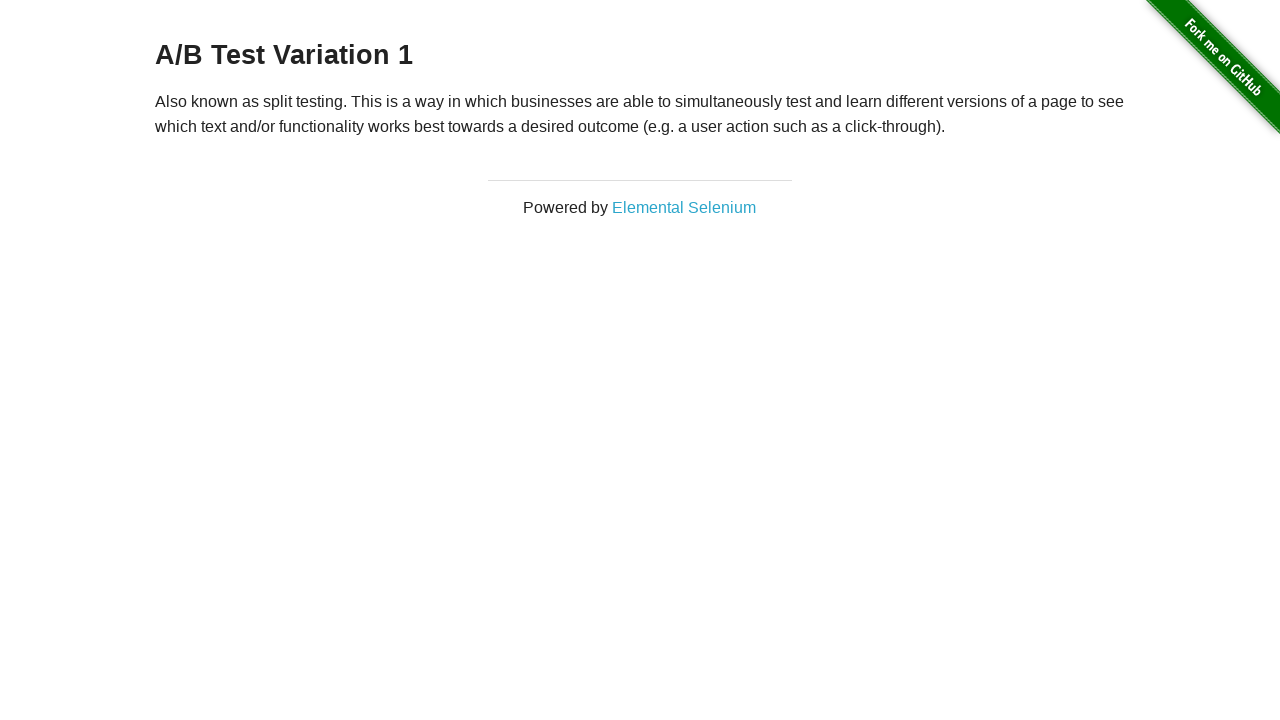

Refreshed page after adding opt-out cookie
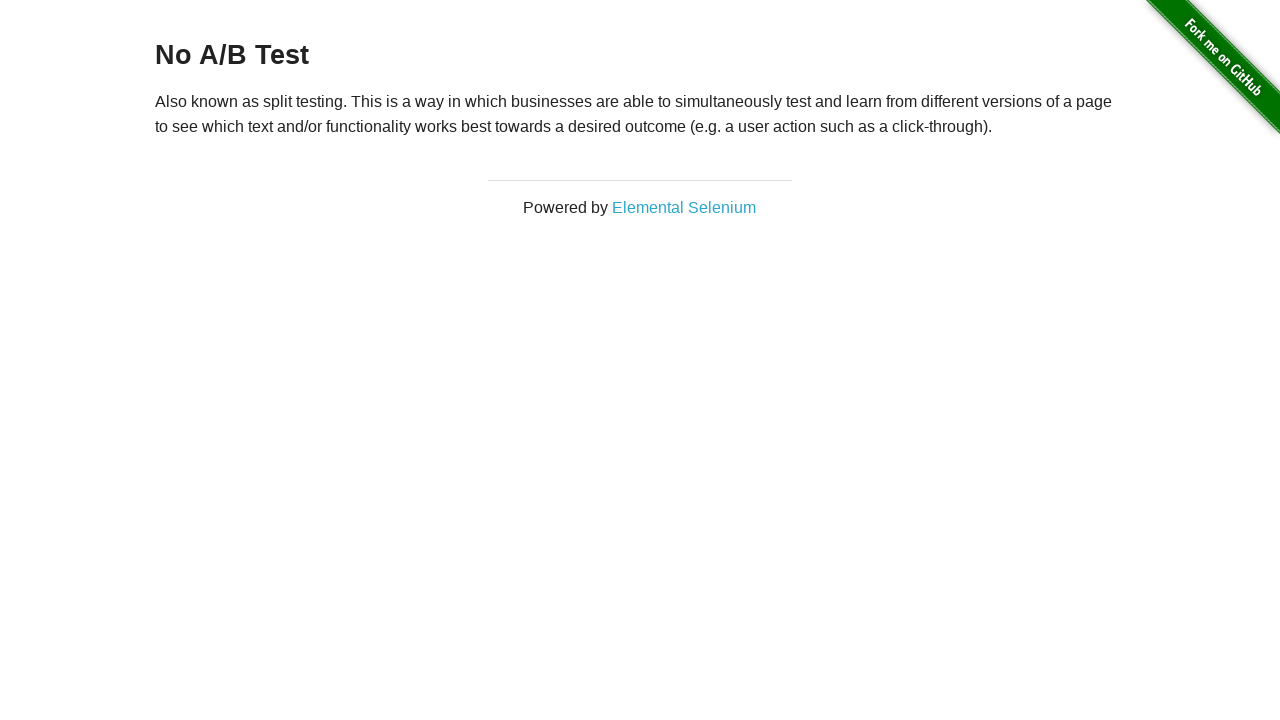

Retrieved heading text after page refresh
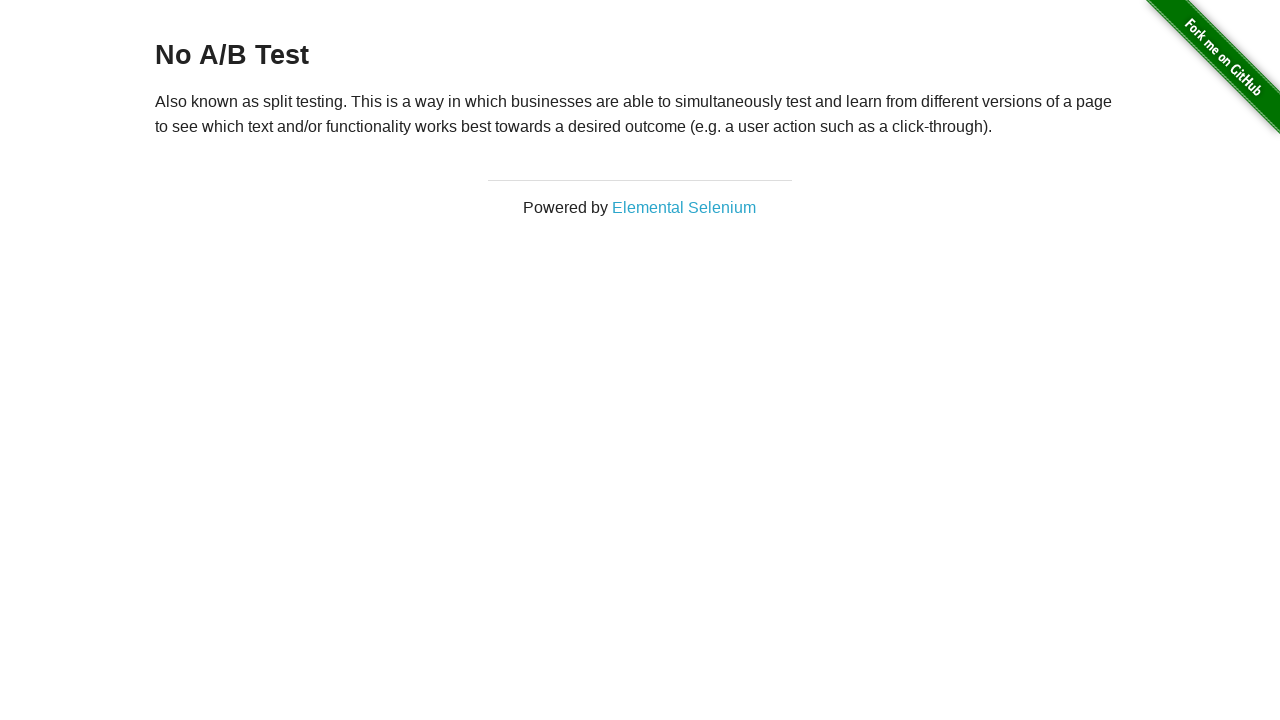

Verified heading changed to 'No A/B Test' after opting out
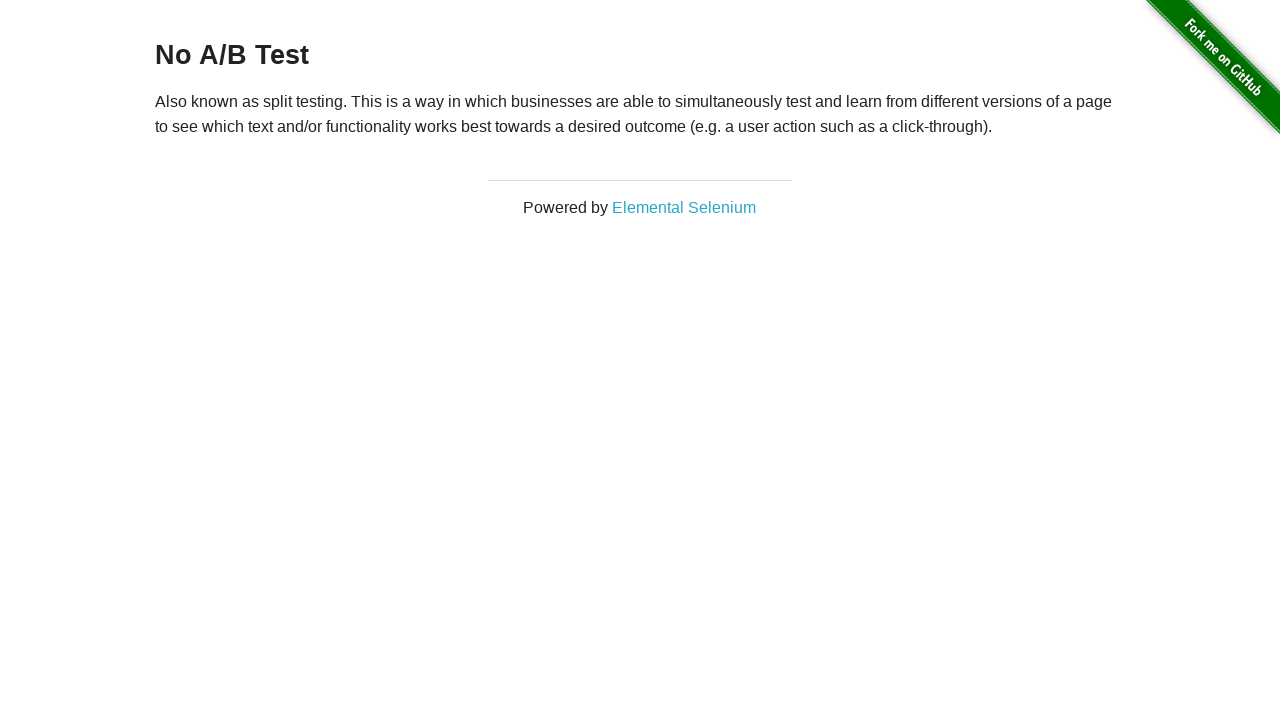

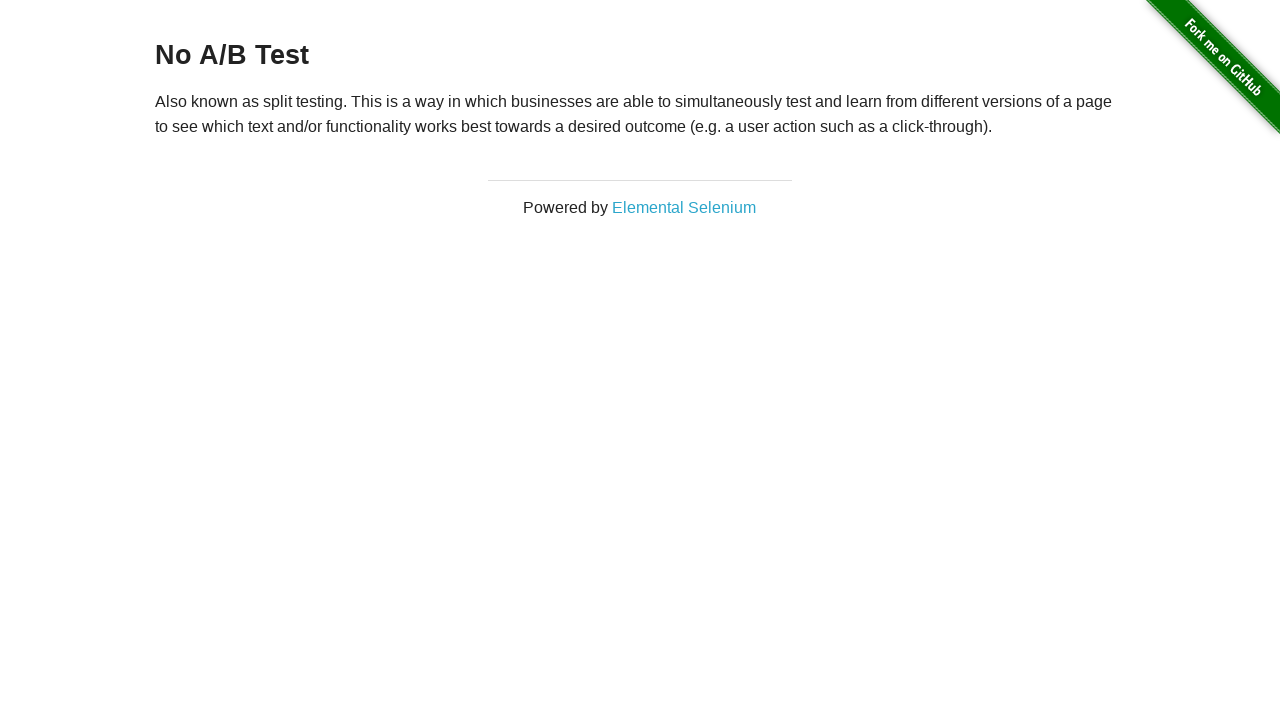